Tests successful form submission by filling in first name, last name, email, and message fields, then verifying the success message appears

Starting URL: https://cac-tat.s3.eu-central-1.amazonaws.com/index.html

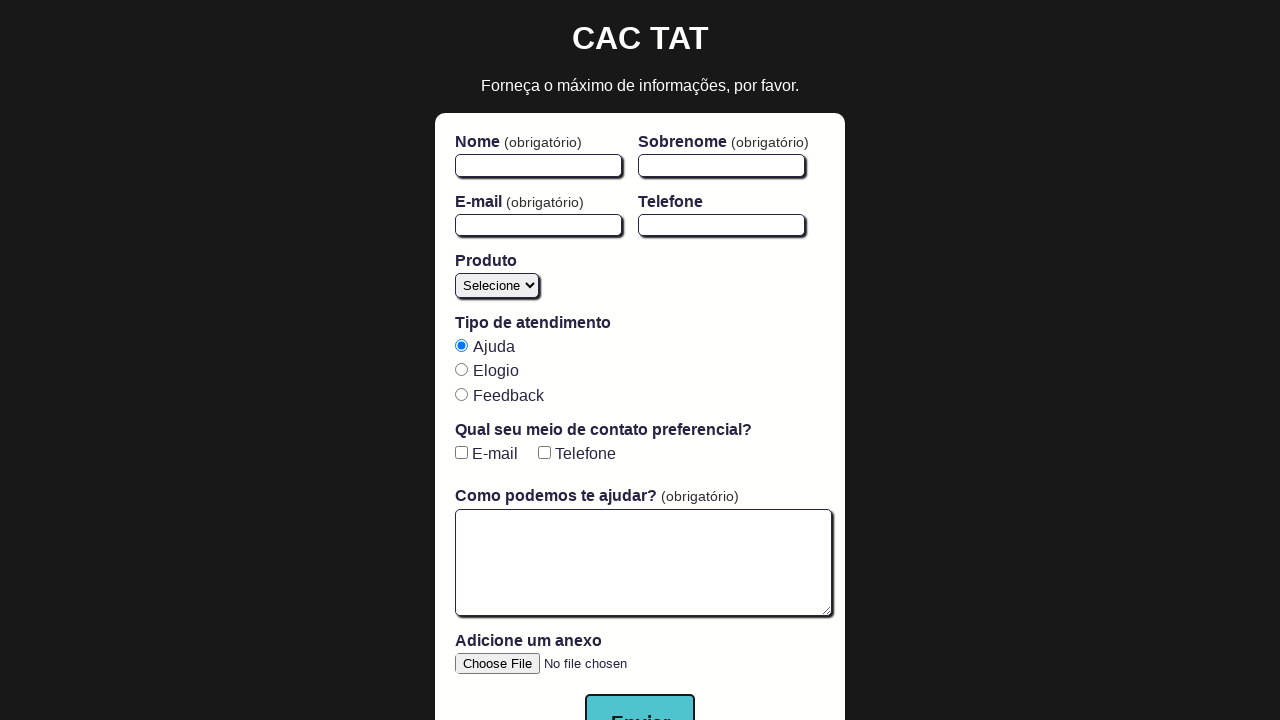

Navigated to form submission page
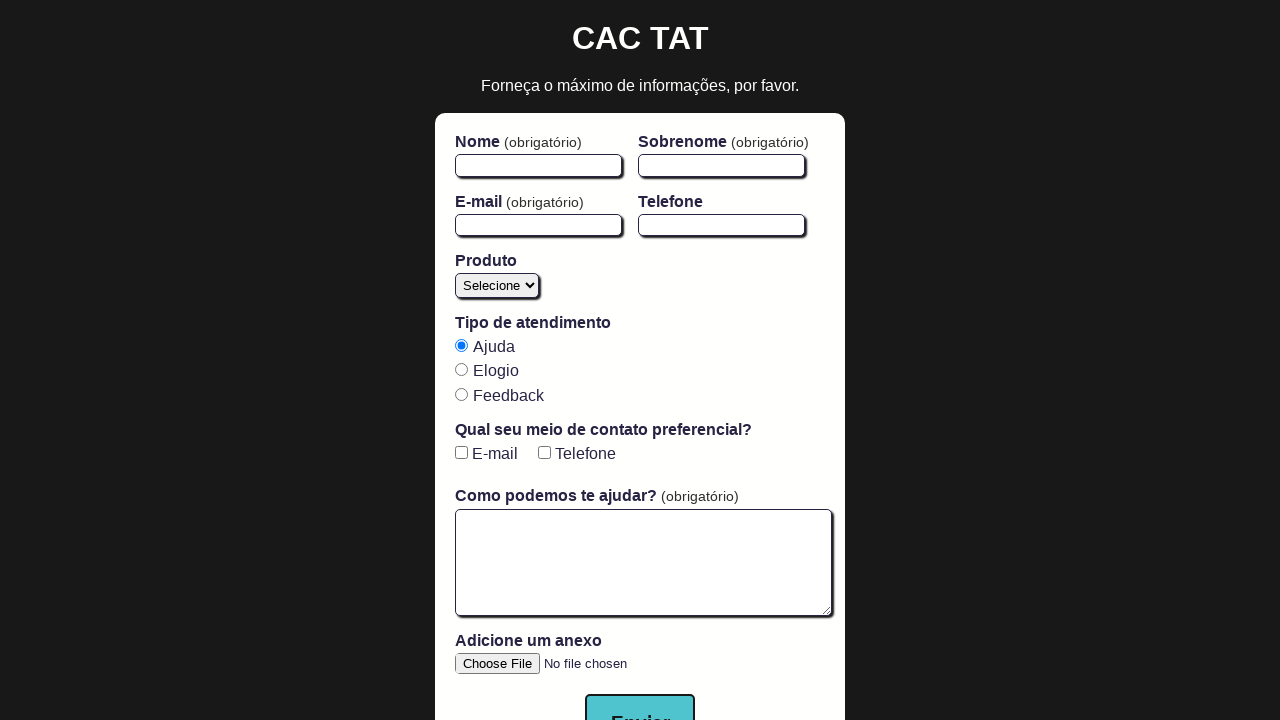

Filled first name field with 'John' on #firstName
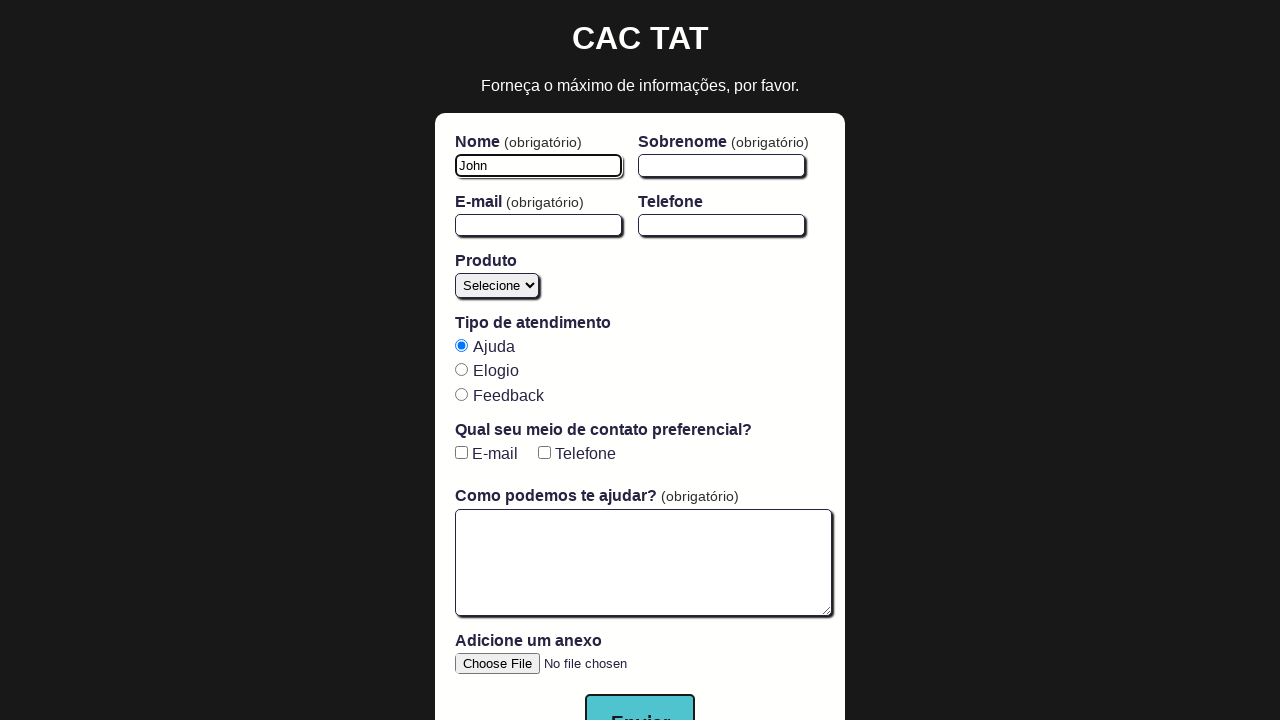

Filled last name field with 'Doe' on #lastName
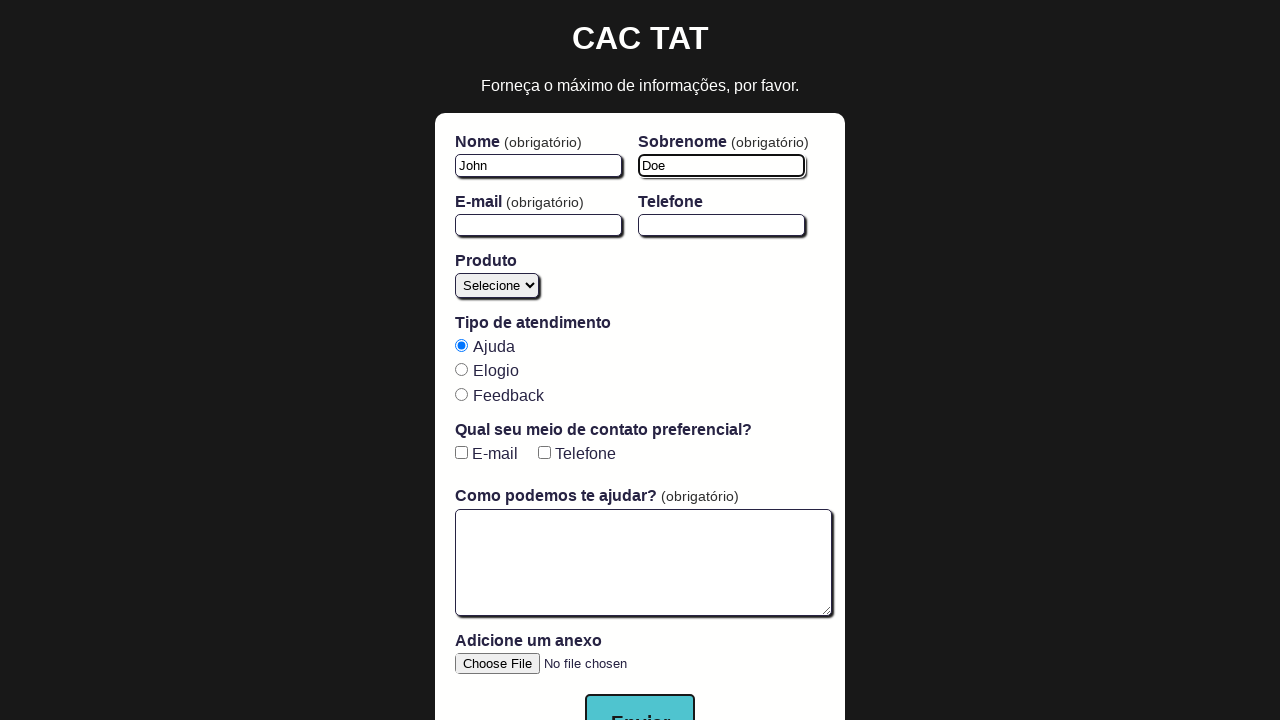

Filled email field with 'john.doe@example.com' on #email
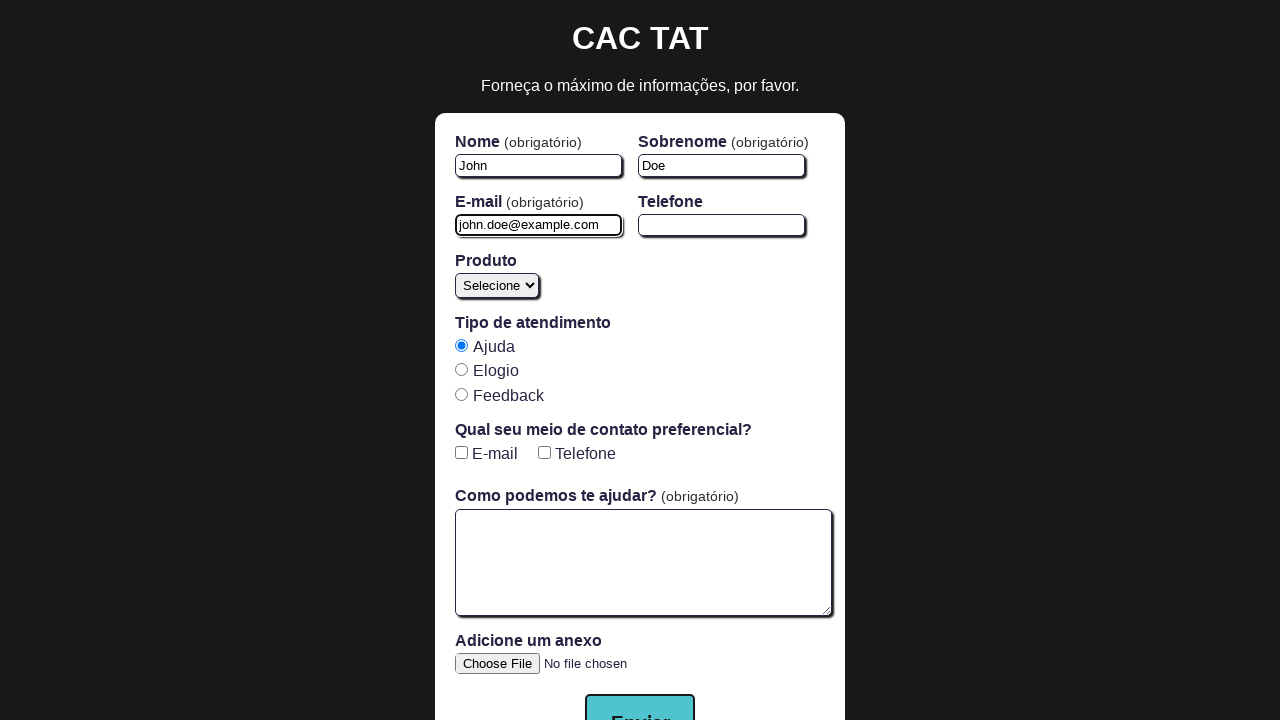

Filled message field with 'This is a test message.' on #open-text-area
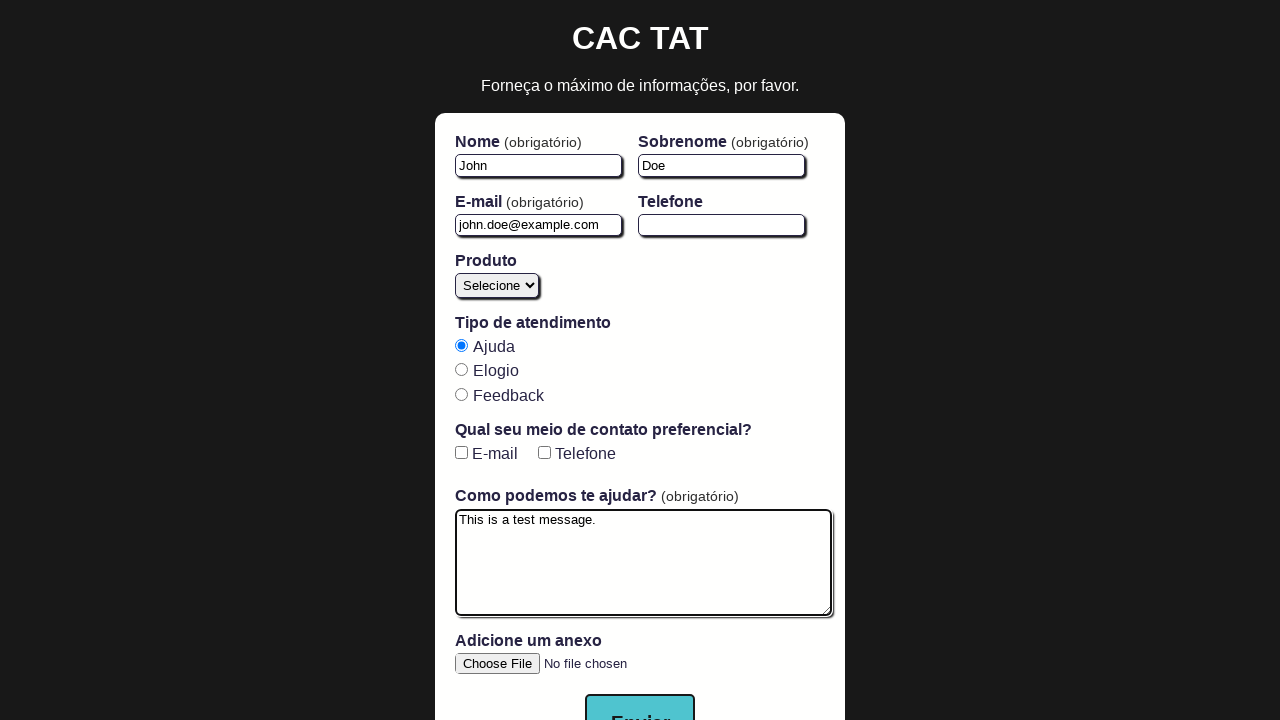

Clicked submit button to submit the form at (640, 692) on button[type='submit']
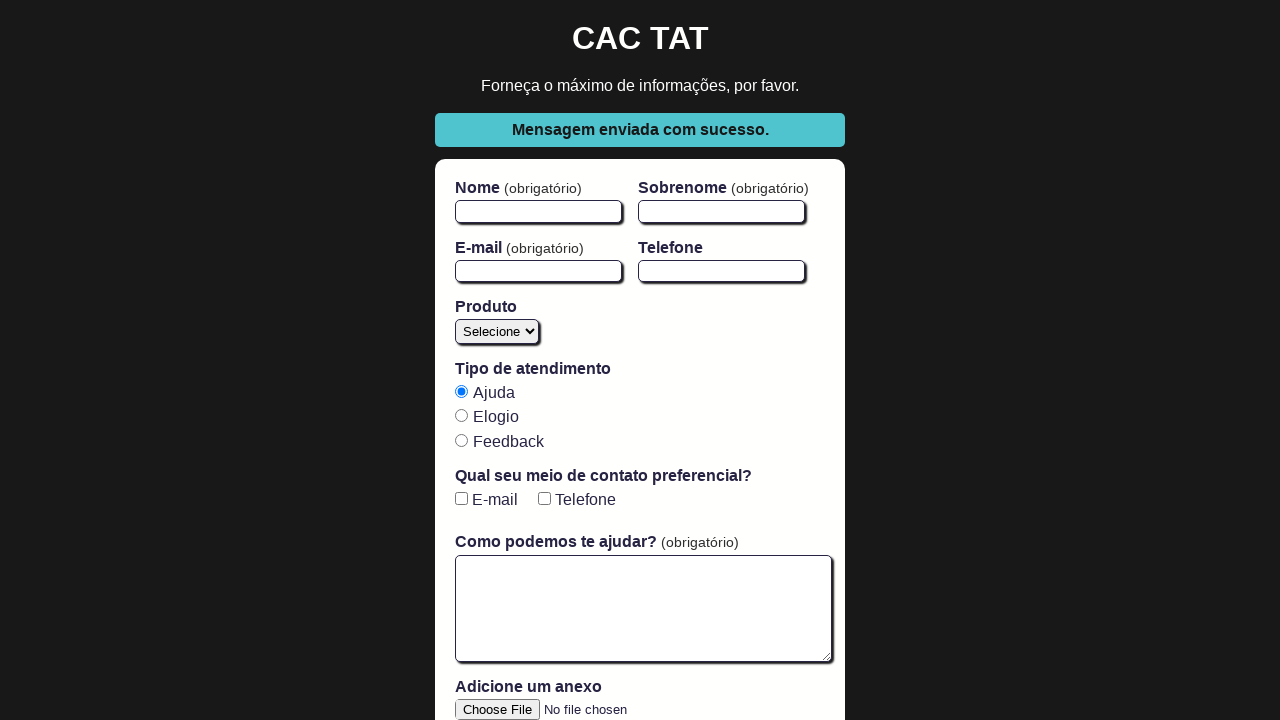

Success message appeared and is visible
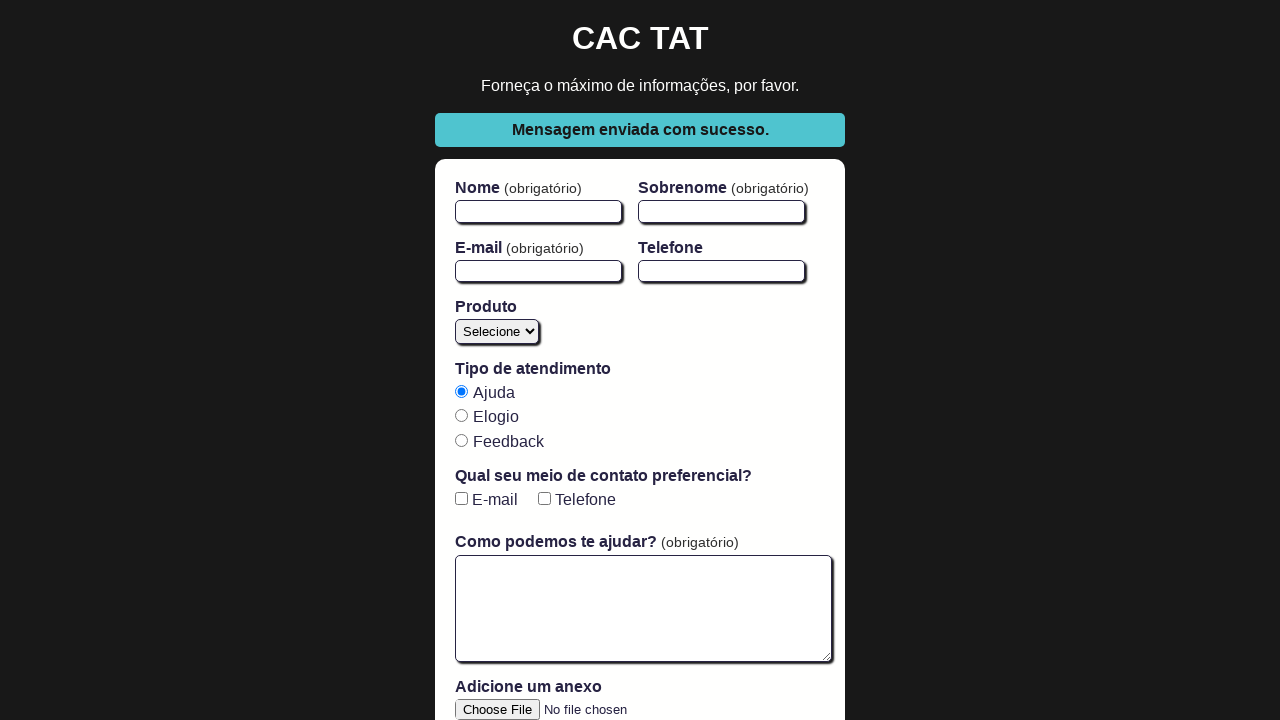

Verified that success message is visible
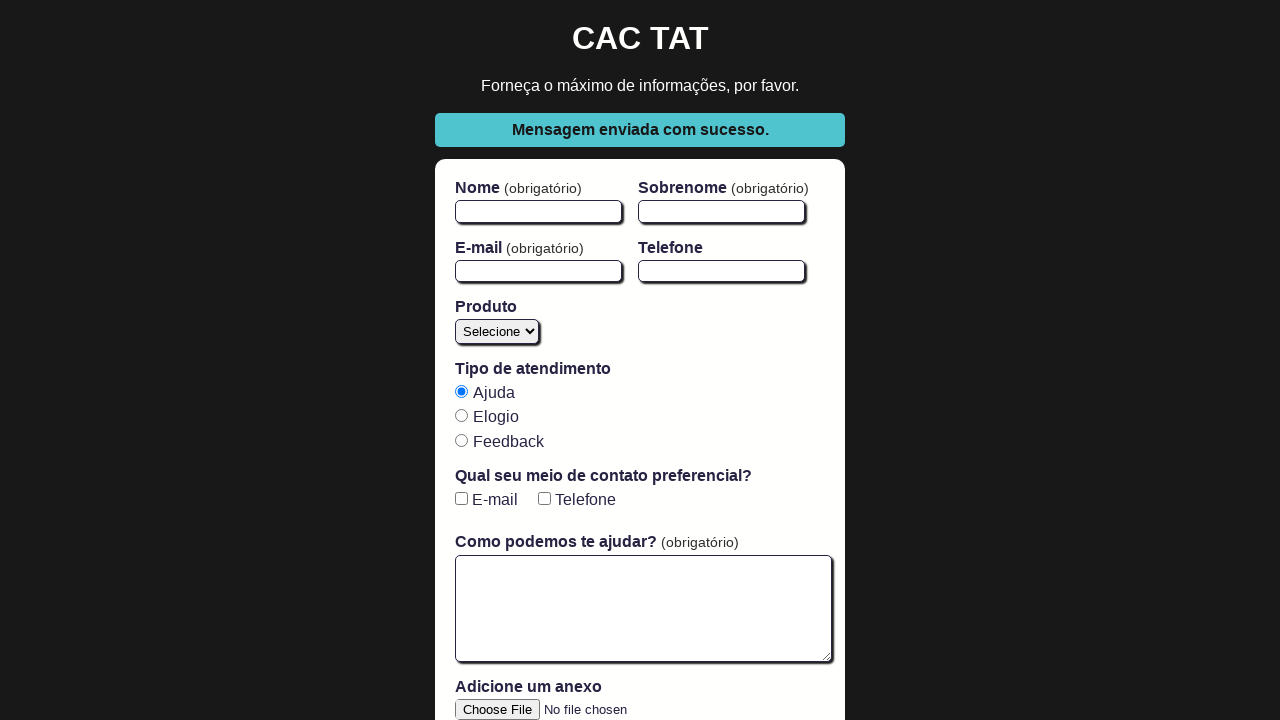

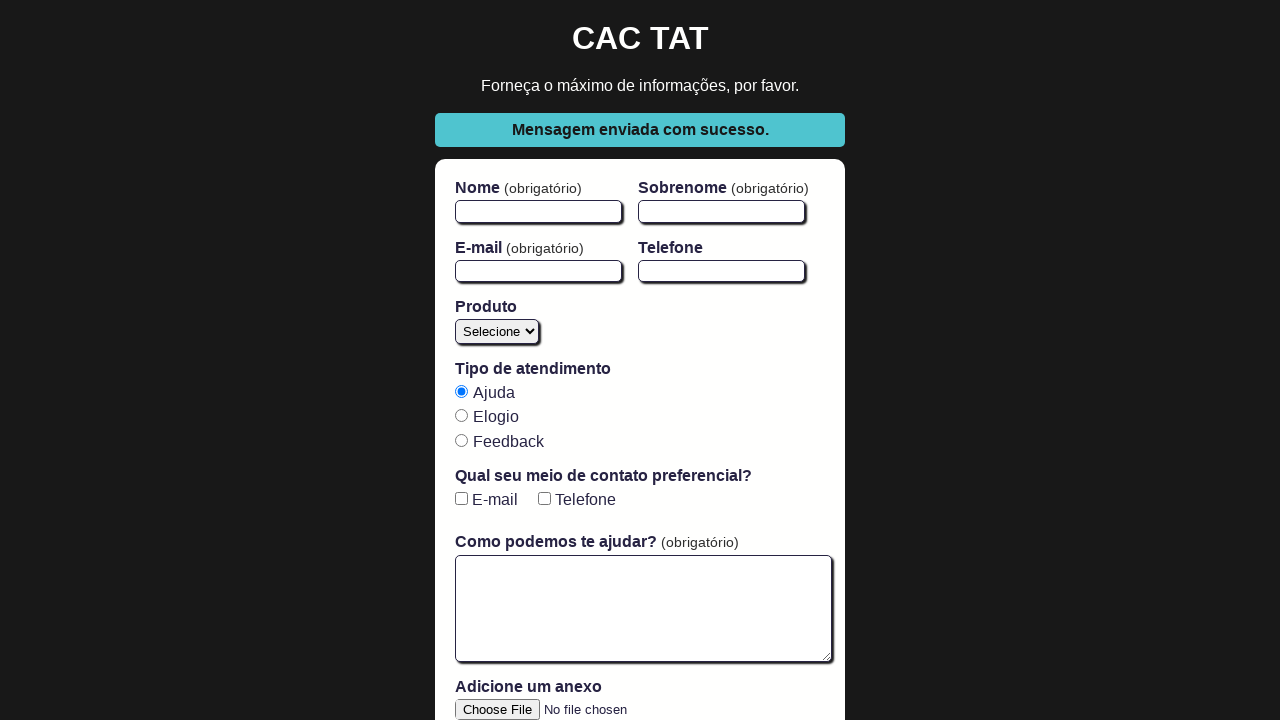